Tests opening a new tab and switching between window handles

Starting URL: https://formy-project.herokuapp.com/switch-window

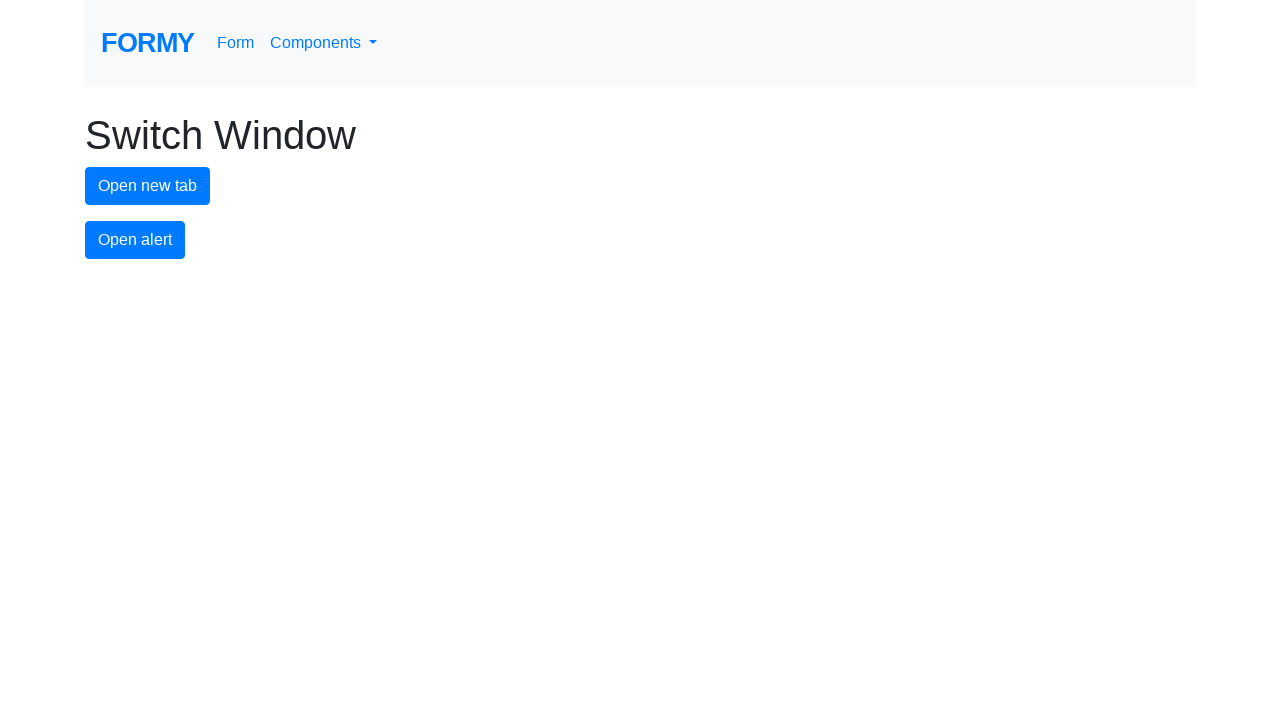

Clicked button to open new tab at (148, 186) on #new-tab-button
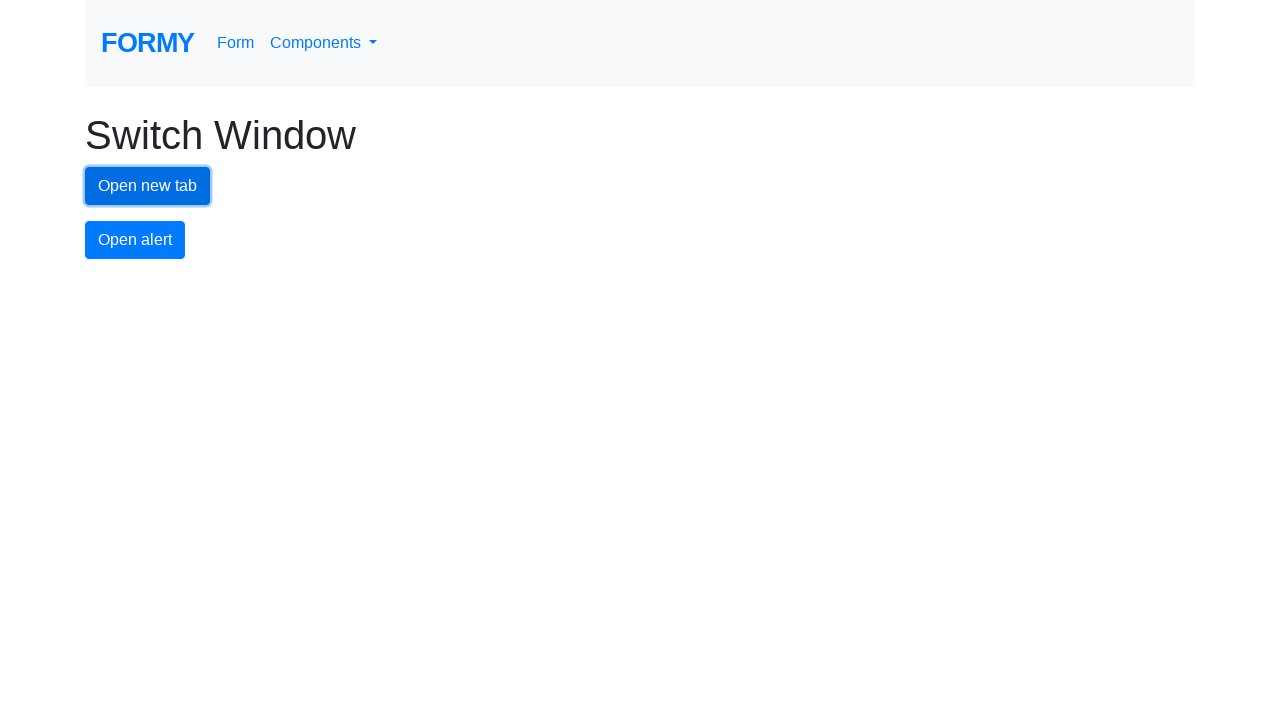

New tab opened and captured at (148, 186) on #new-tab-button
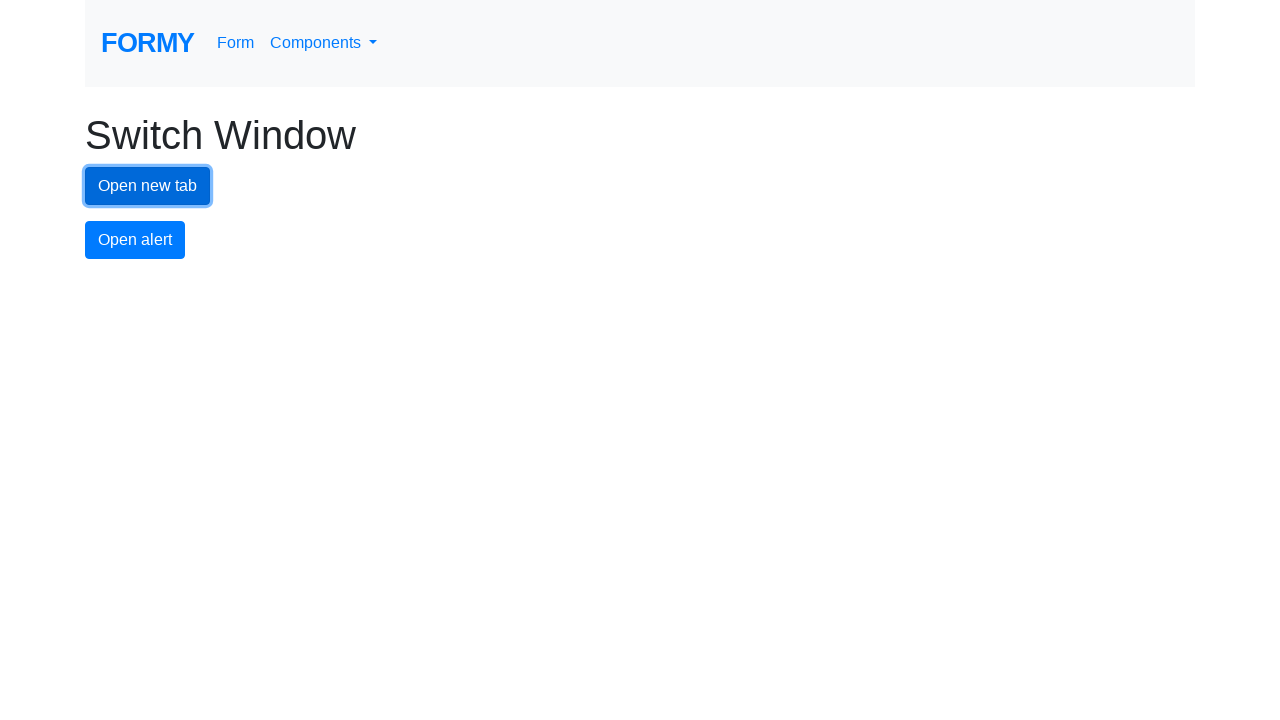

New page object assigned from opened tab
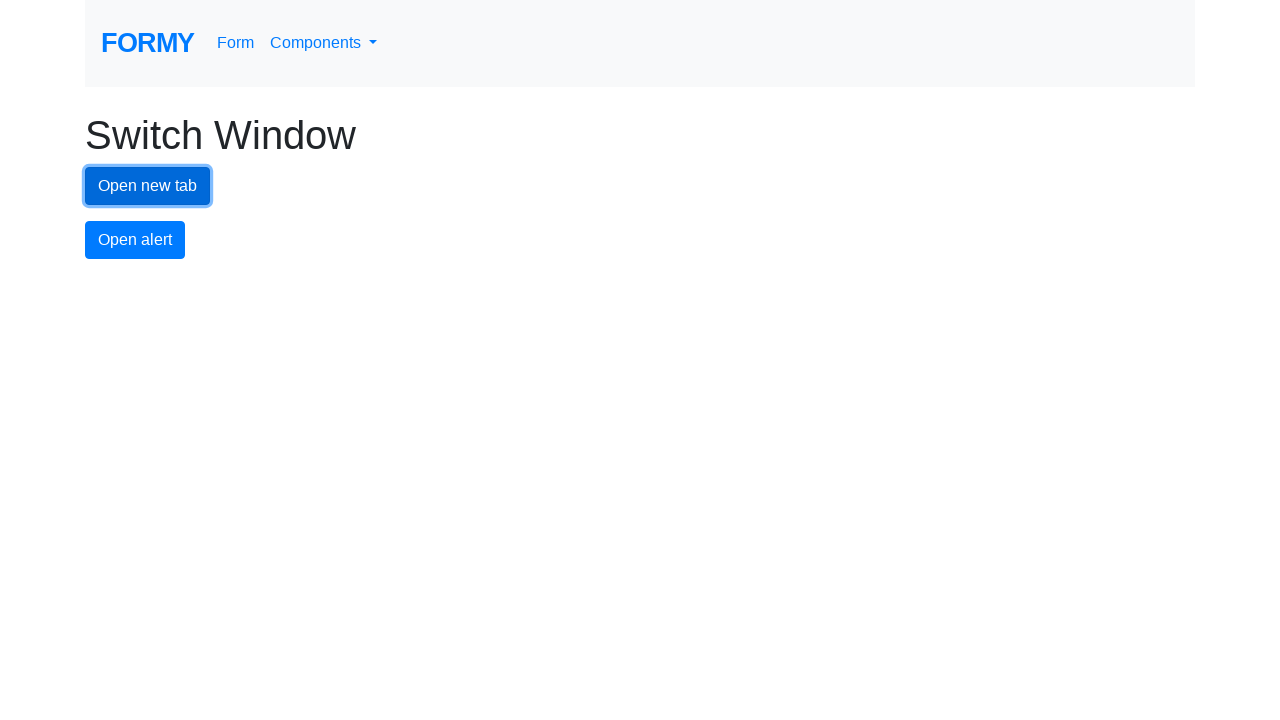

Switched back to original page by bringing it to front
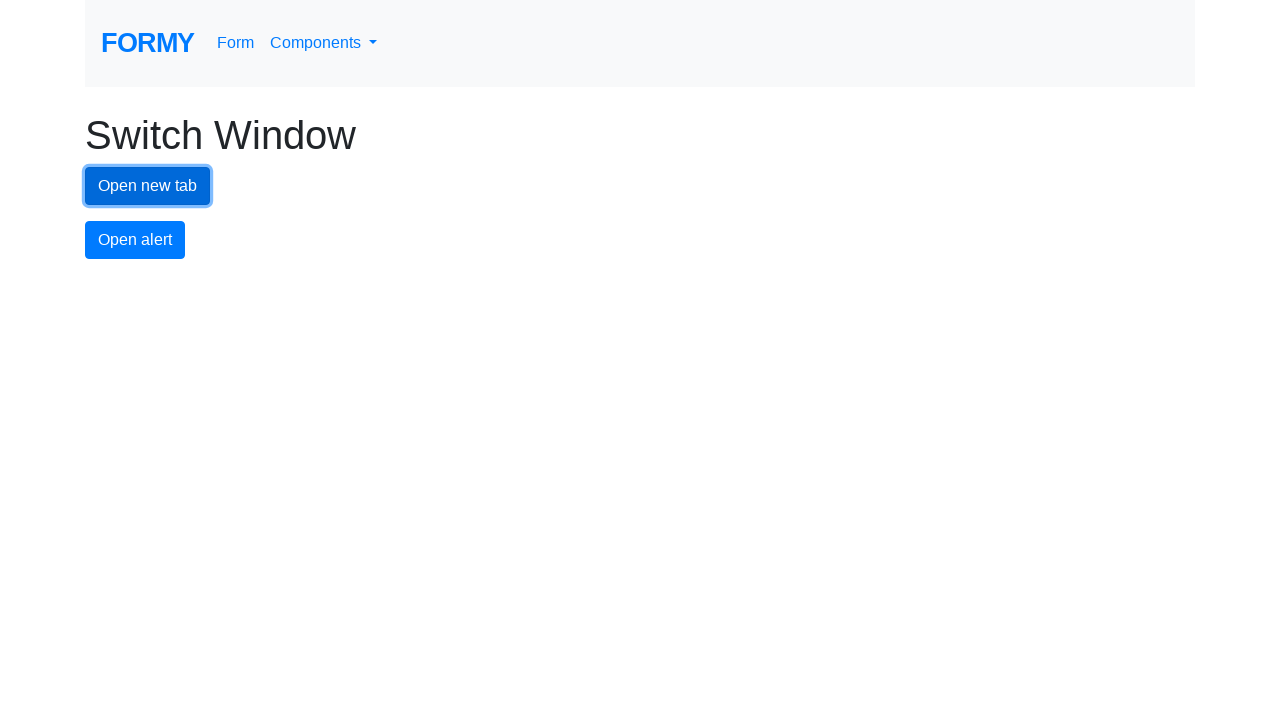

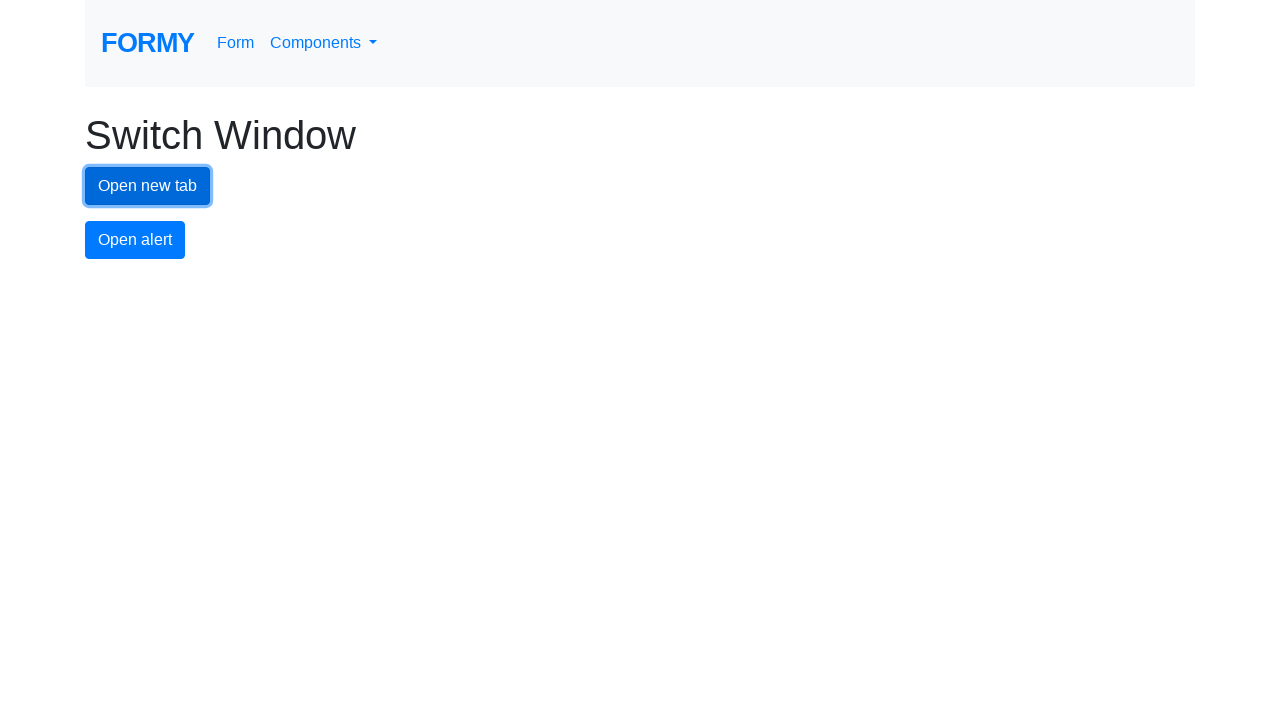